Tests opening a link in a new tab using Ctrl+Enter, then switches to the new tab and fills a search field.

Starting URL: https://www.tutorialspoint.com/about/about_careers.htm

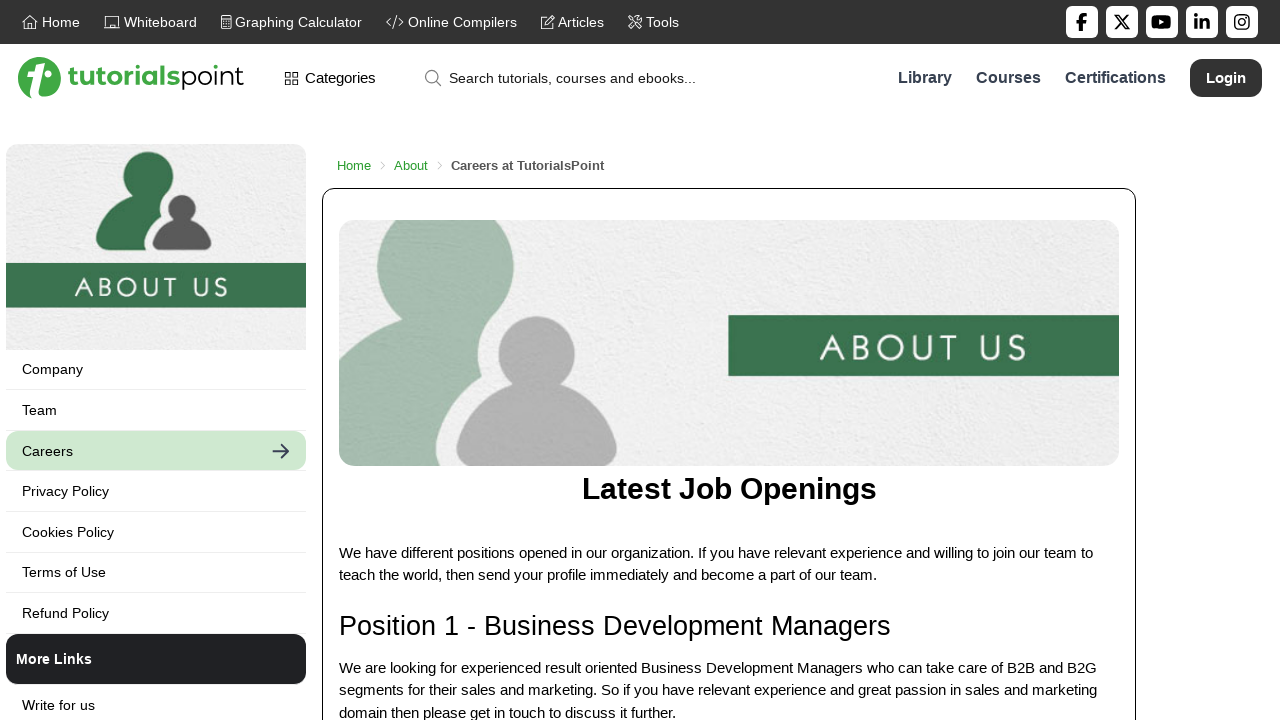

Clicked 'Terms of Use' link with Ctrl+Enter to open in new tab at (156, 572) on xpath=//a[text()='Terms of Use']
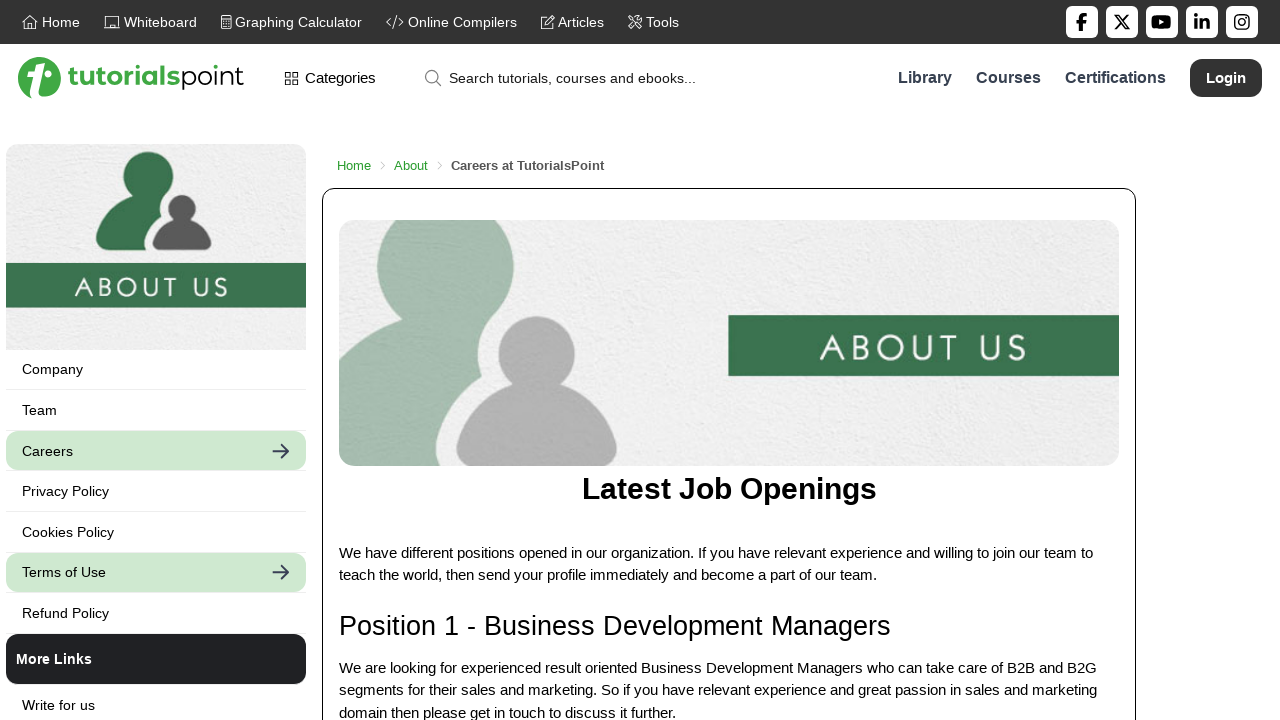

Switched to newly opened tab
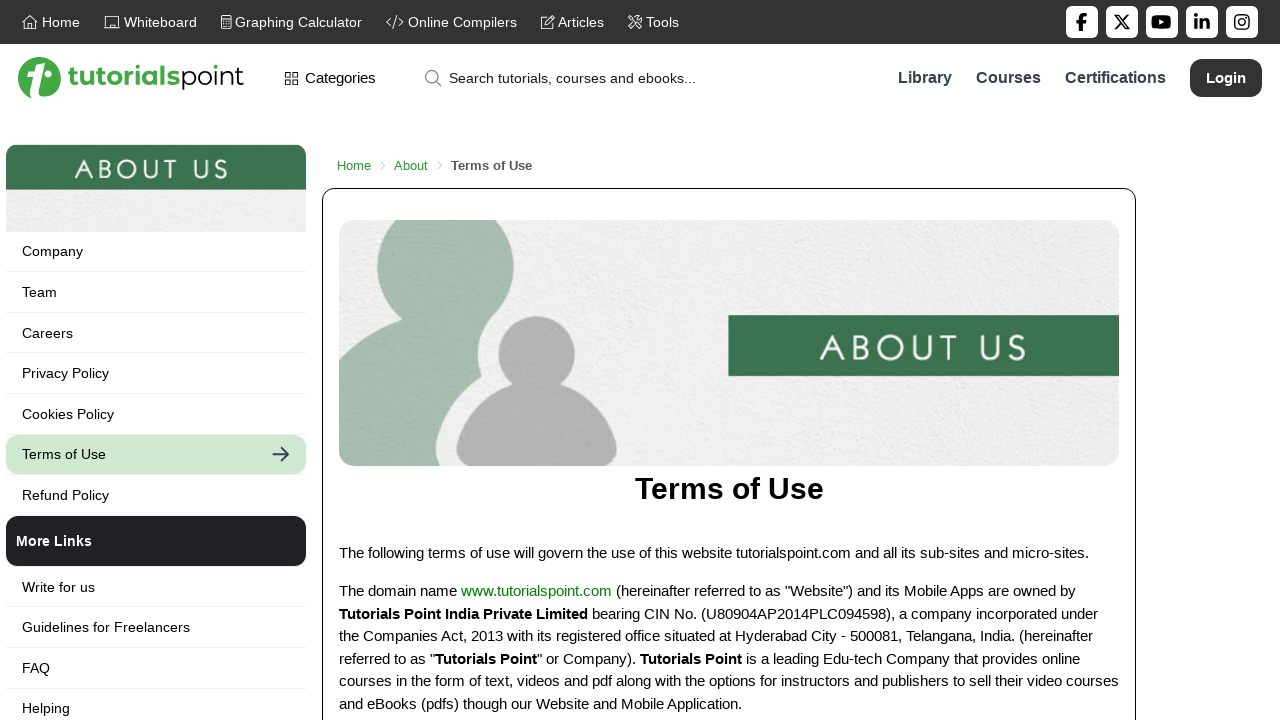

New tab page loaded completely
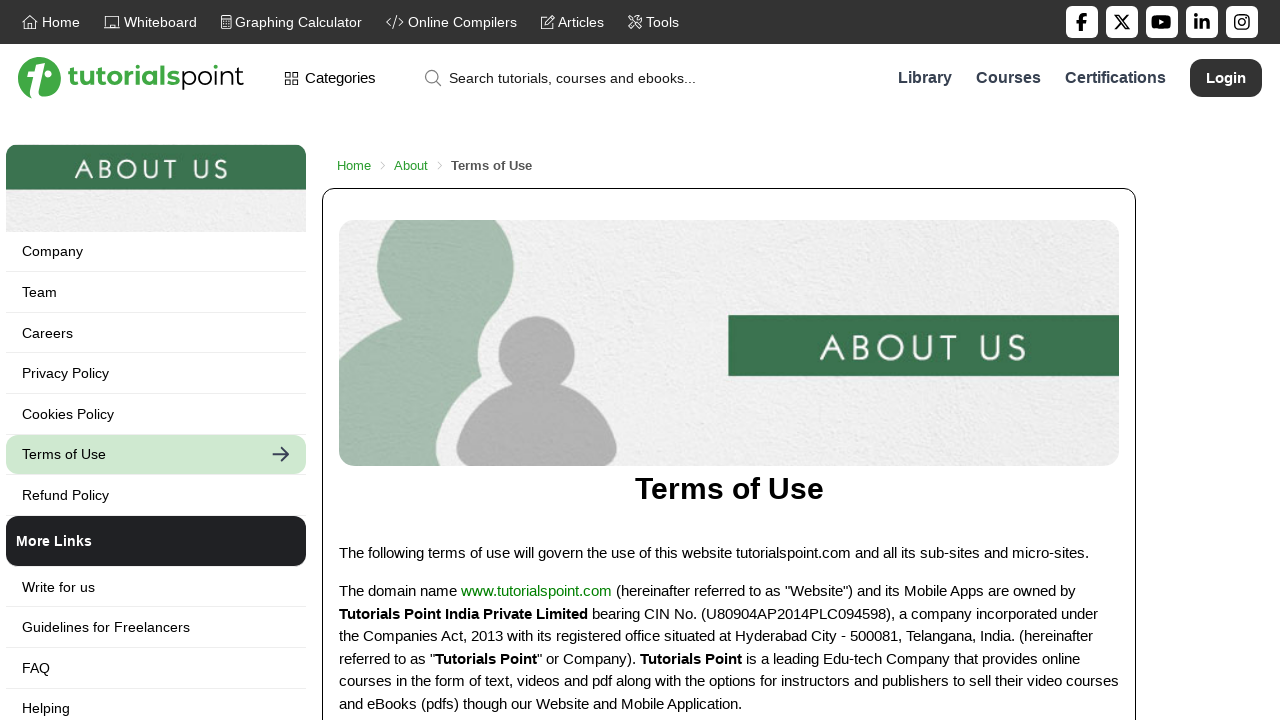

Search input field appeared on new tab
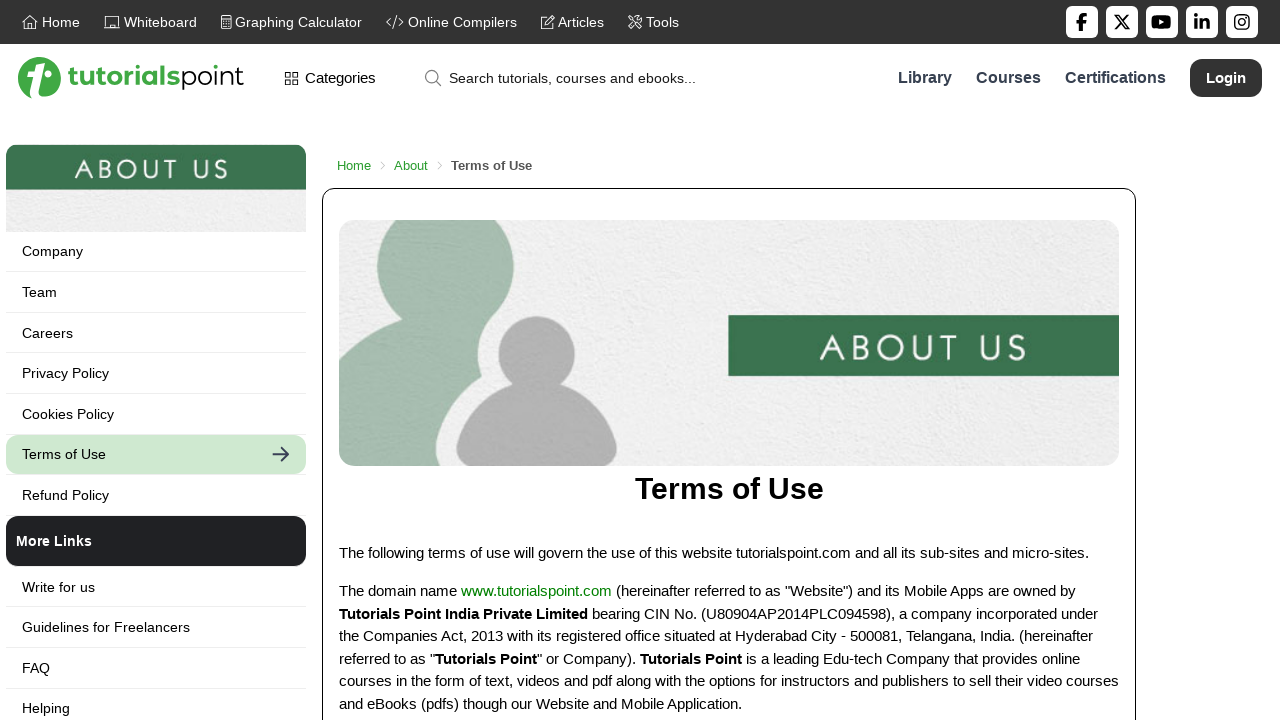

Filled search field with 'selenium automation' on //input[@id='search-strings']
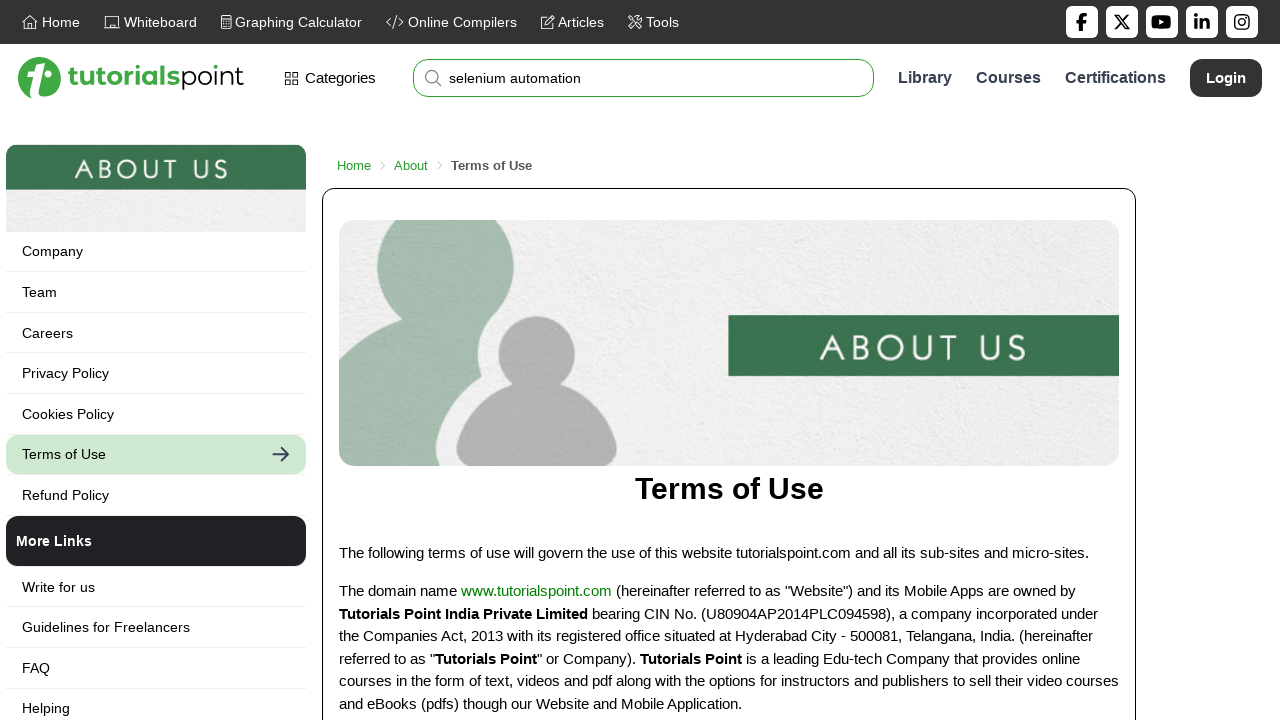

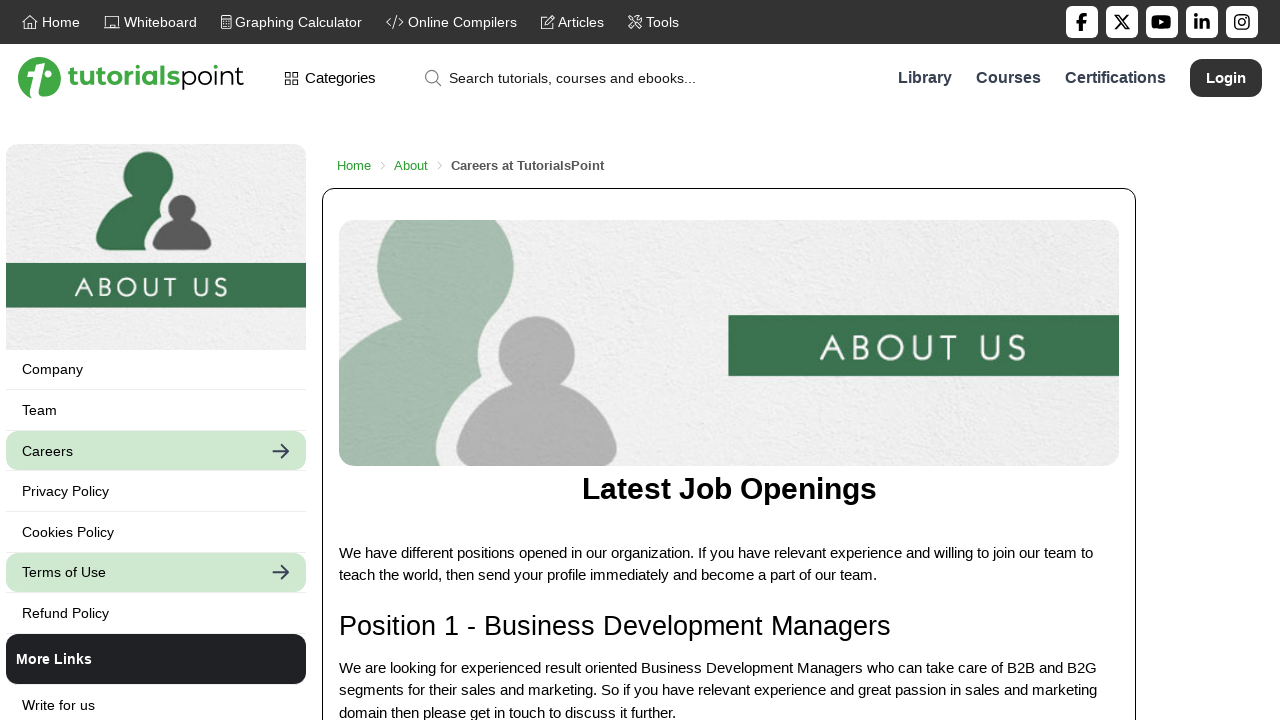